Tests a practice form by filling out personal information fields (name, email, password), selecting options (gender, employment status), checking a checkbox, submitting the form, and then navigating to the Shop page to add a Nokia Edge product to cart.

Starting URL: https://rahulshettyacademy.com/angularpractice/

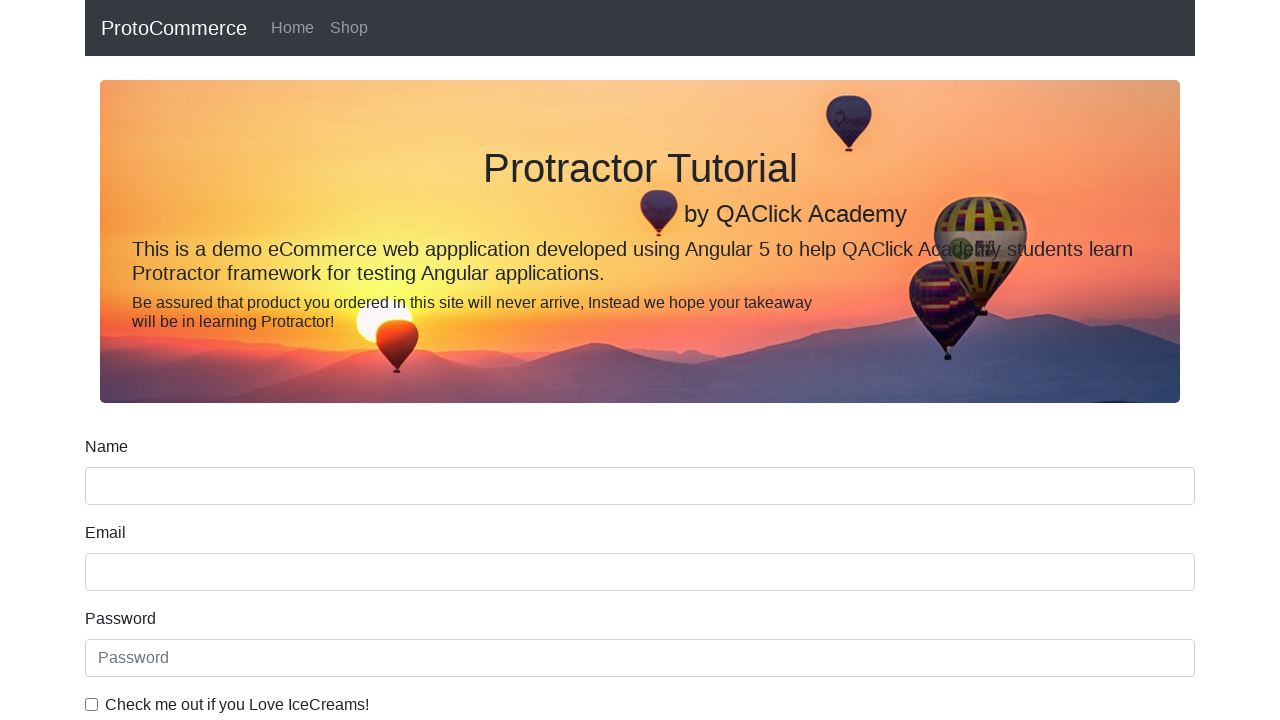

Filled name field with 'John Doe' on internal:role=textbox >> nth=0
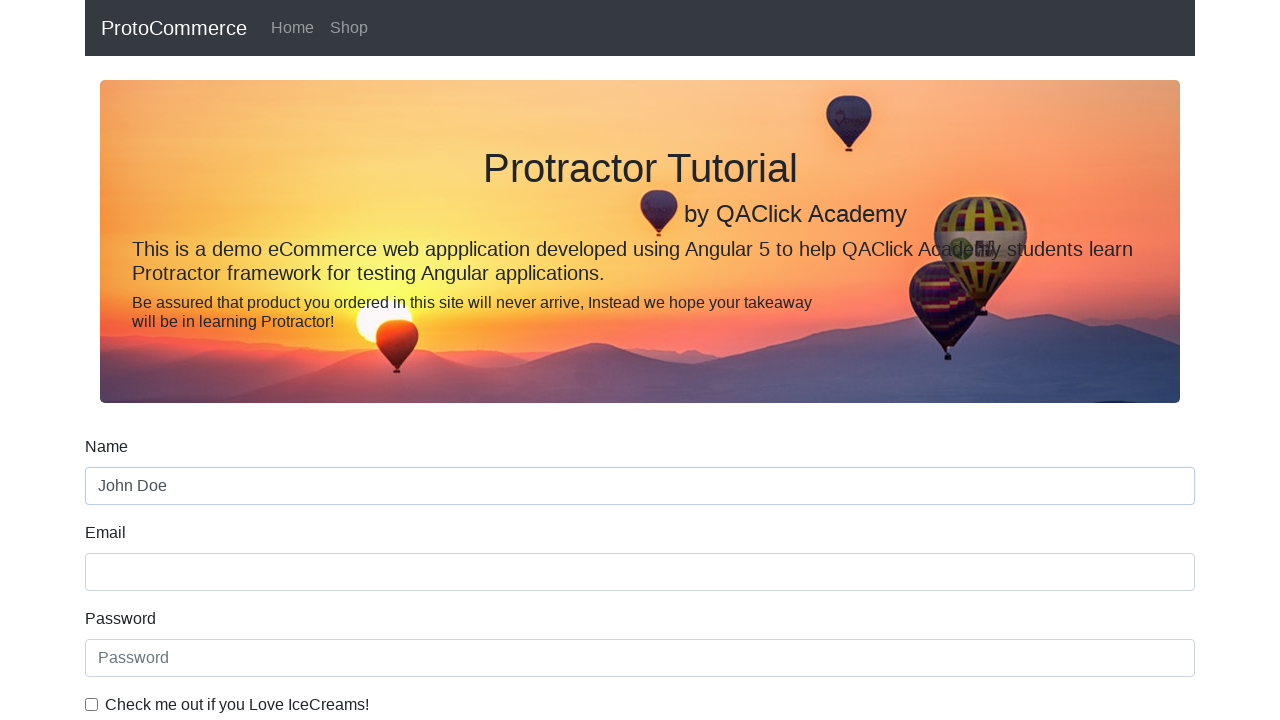

Filled email field with 'Johndoe@gmail.com' on internal:role=textbox >> nth=1
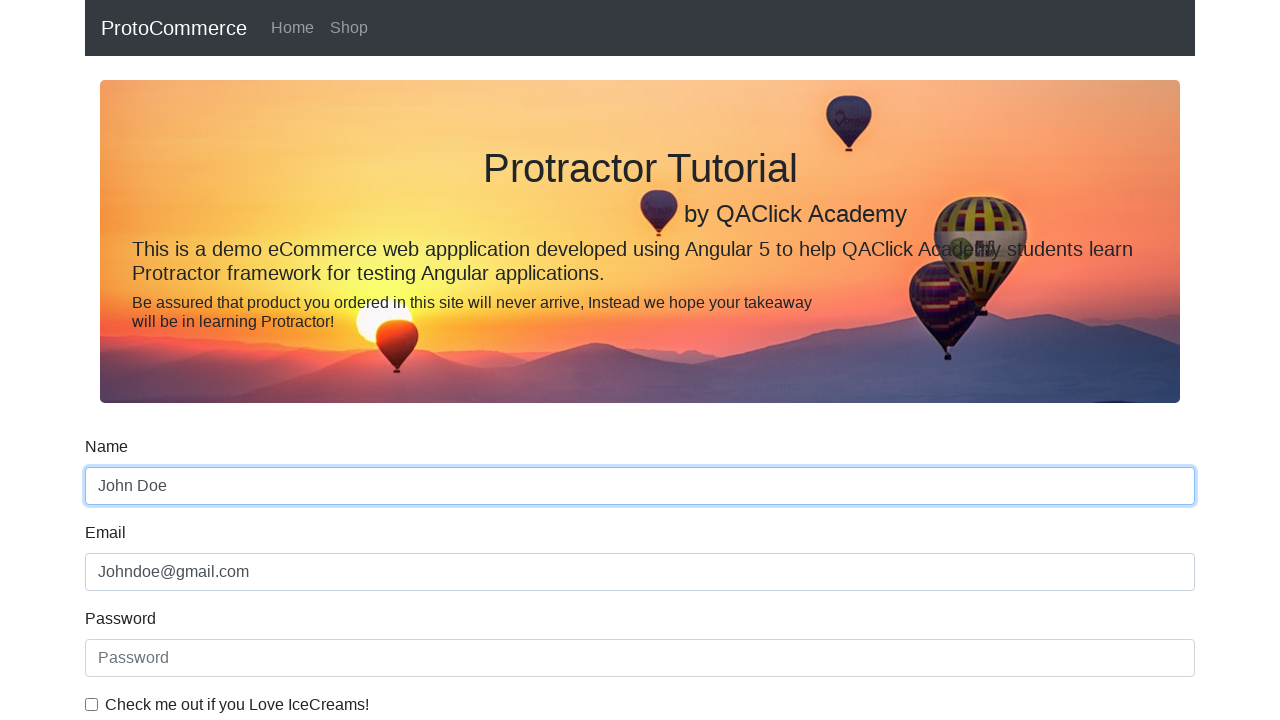

Filled password field with 'abc123' on internal:attr=[placeholder="Password"i]
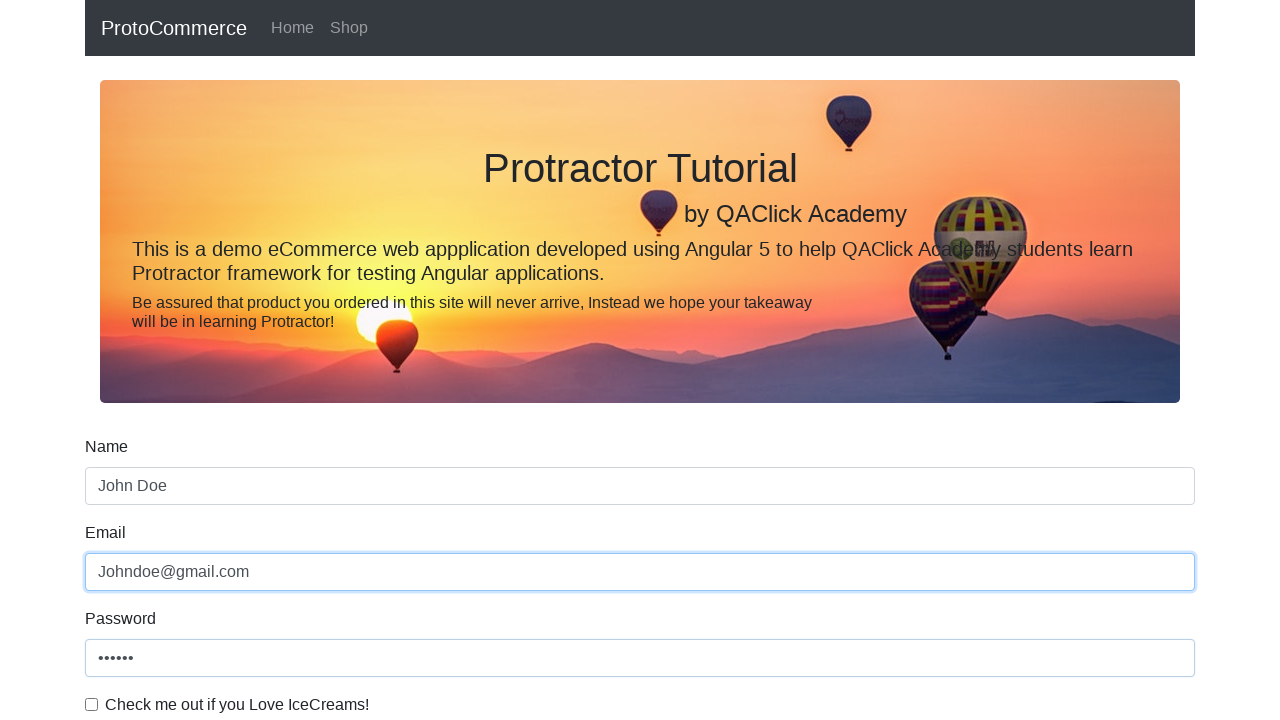

Checked ice cream preference checkbox at (92, 704) on internal:label="Check me out if you Love IceCreams!"i
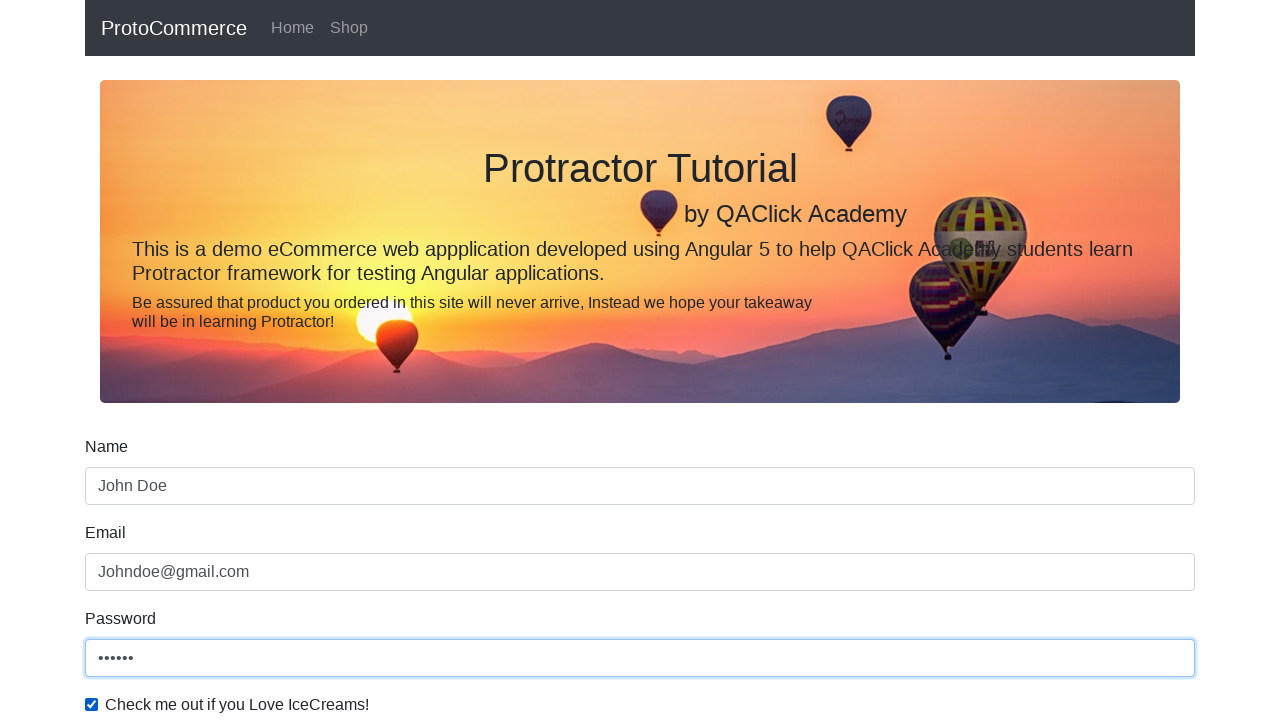

Selected 'Female' for gender on internal:label="Gender"i
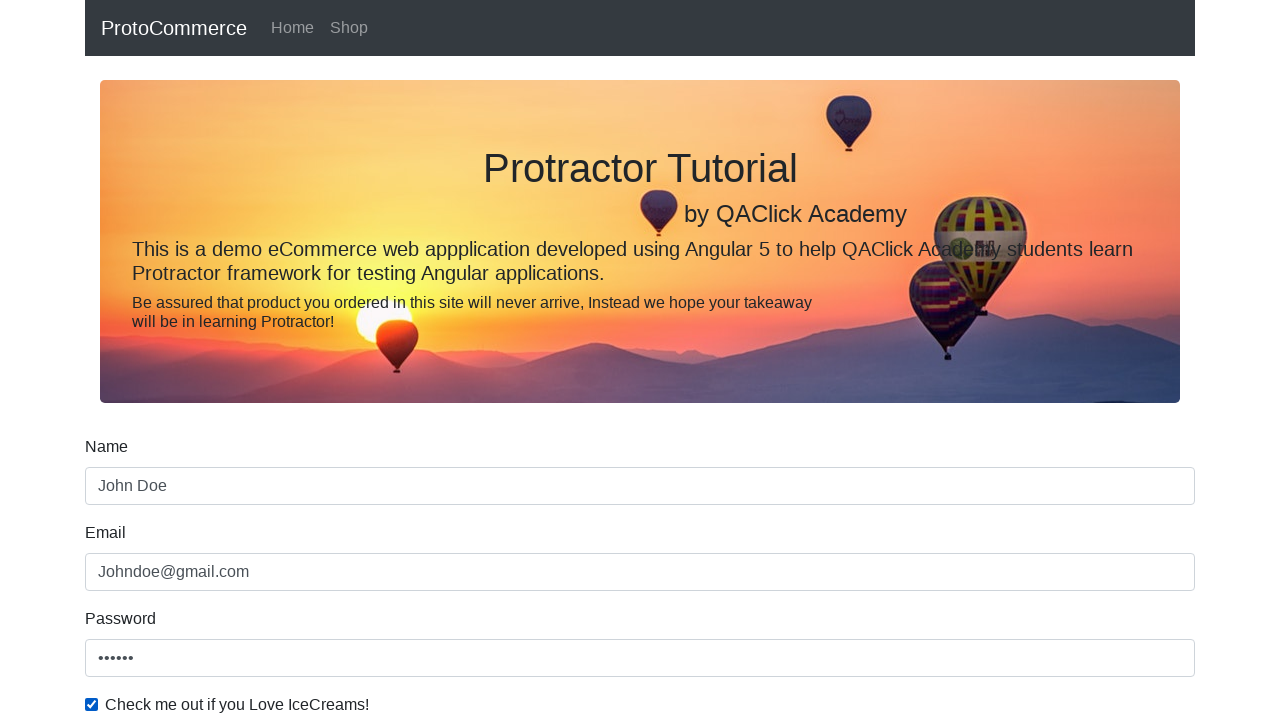

Selected 'Employed' status checkbox at (326, 360) on internal:label="Employed"i
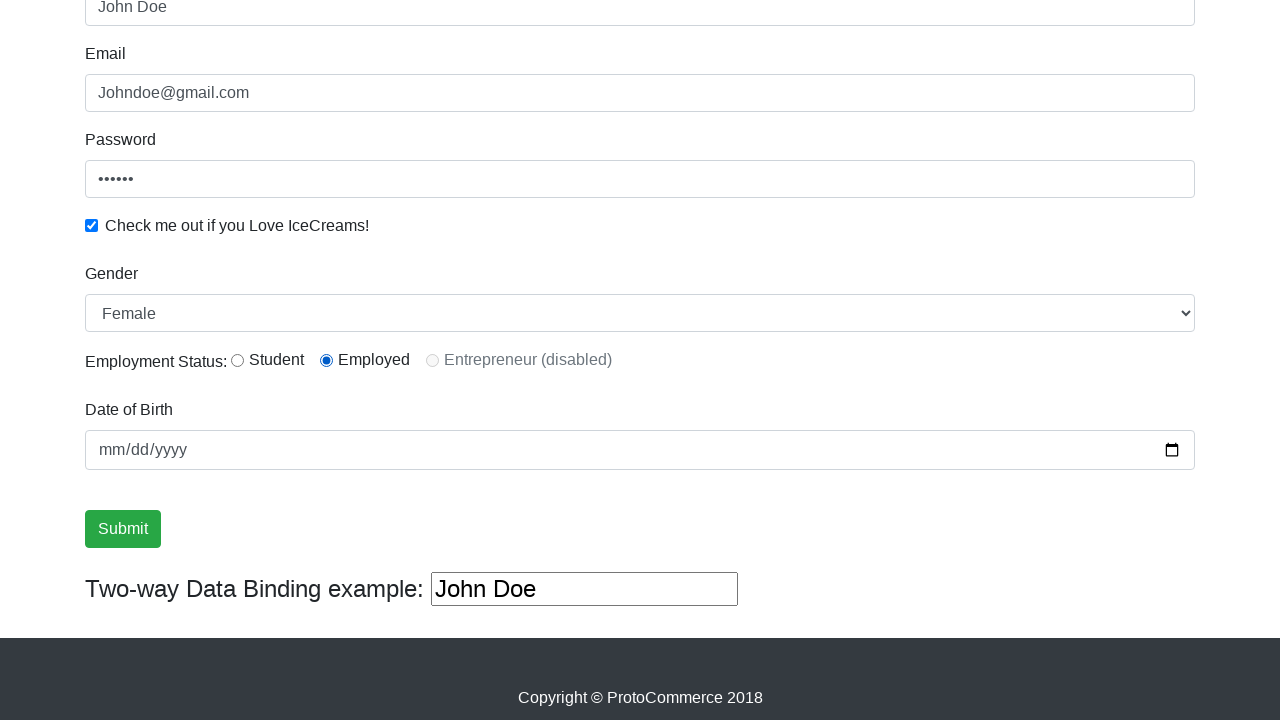

Clicked form submit button at (123, 529) on internal:role=button
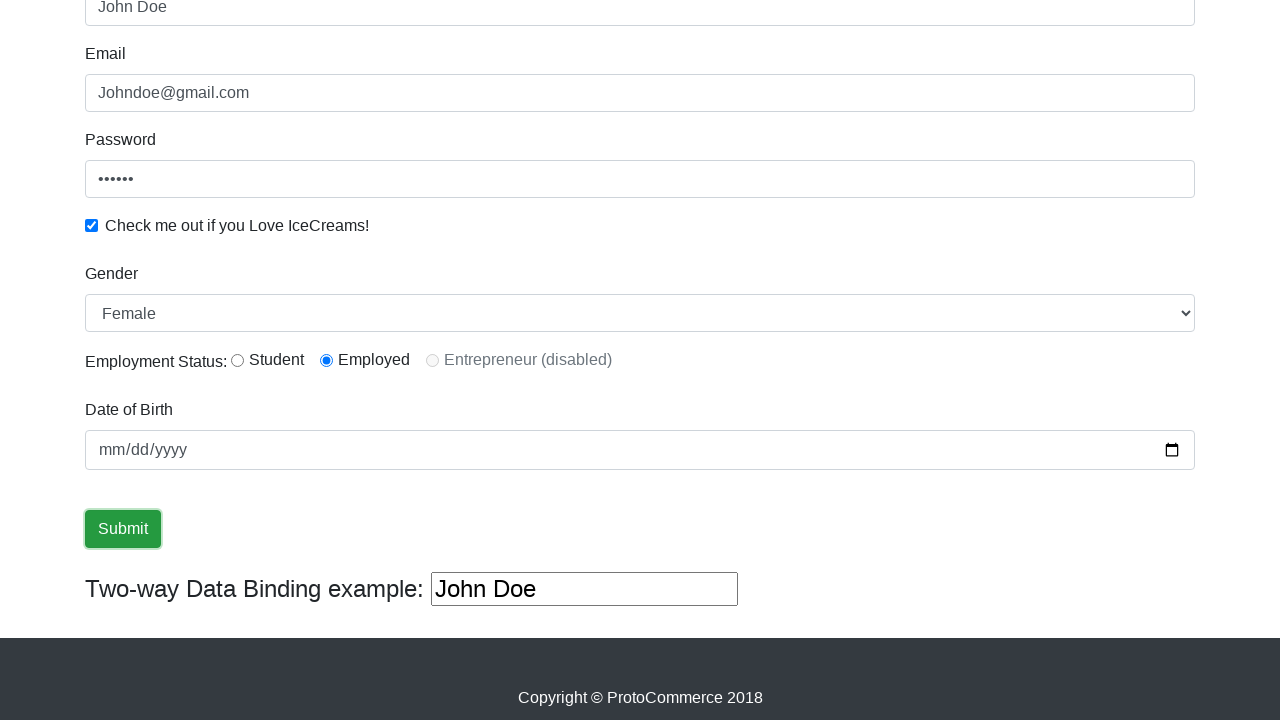

Success message appeared confirming form submission
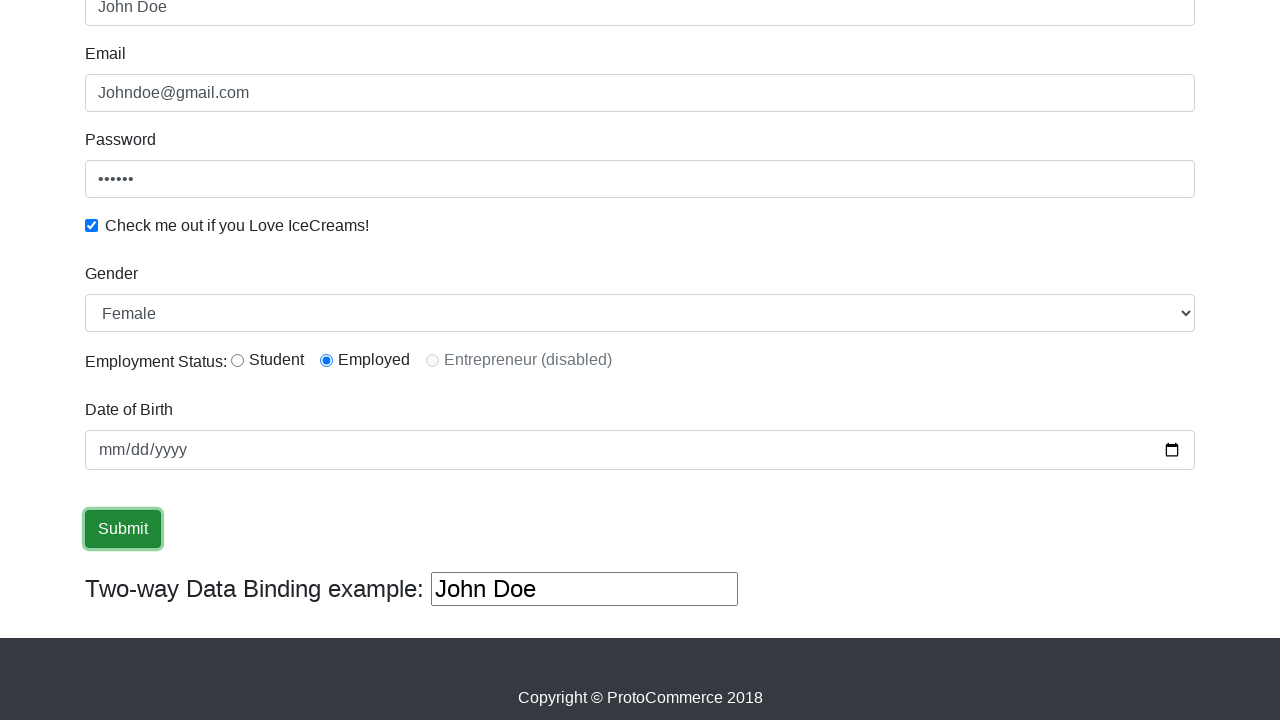

Navigated to Shop page at (349, 28) on internal:role=link[name="Shop"i]
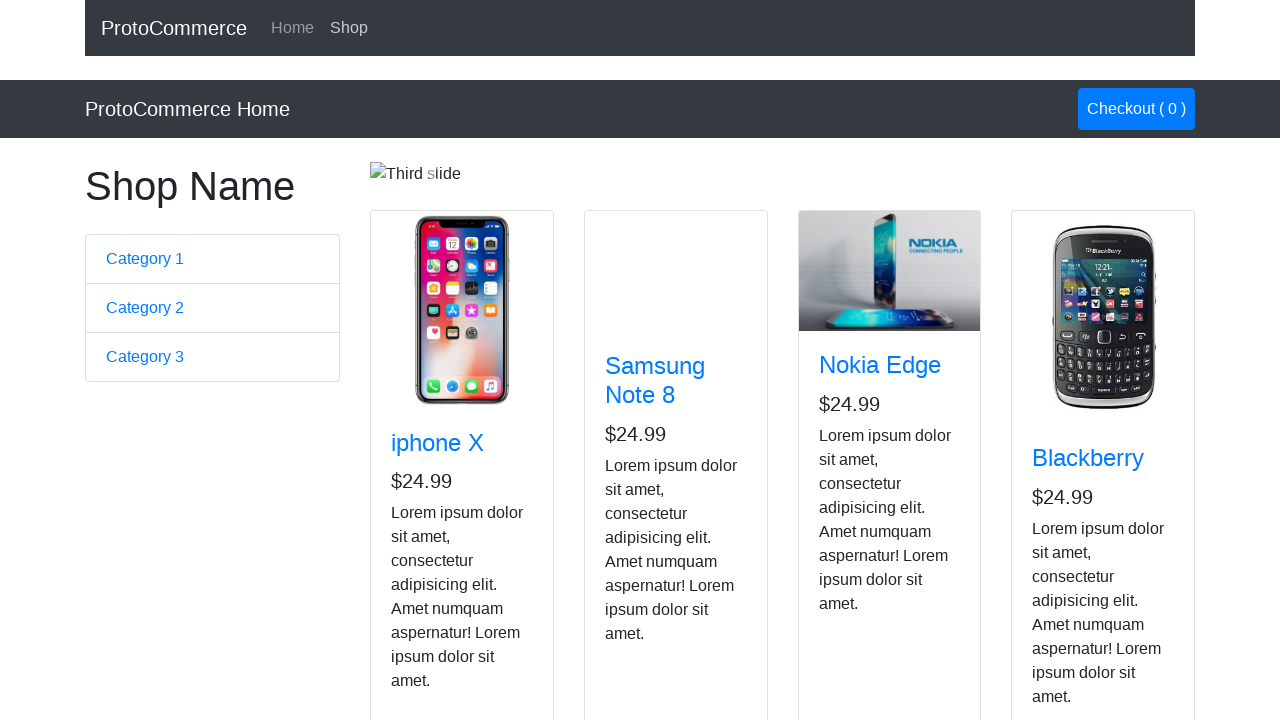

Added Nokia Edge product to cart at (854, 528) on app-card >> internal:has-text="Nokia Edge"i >> internal:role=button
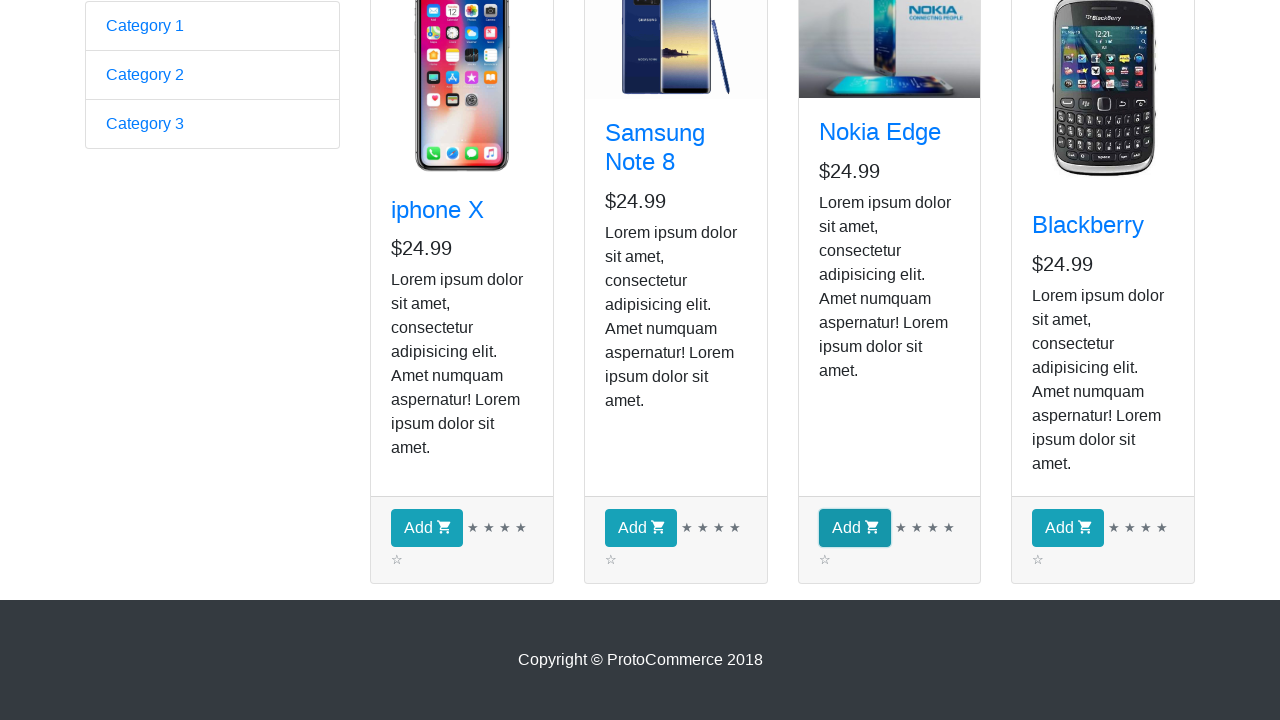

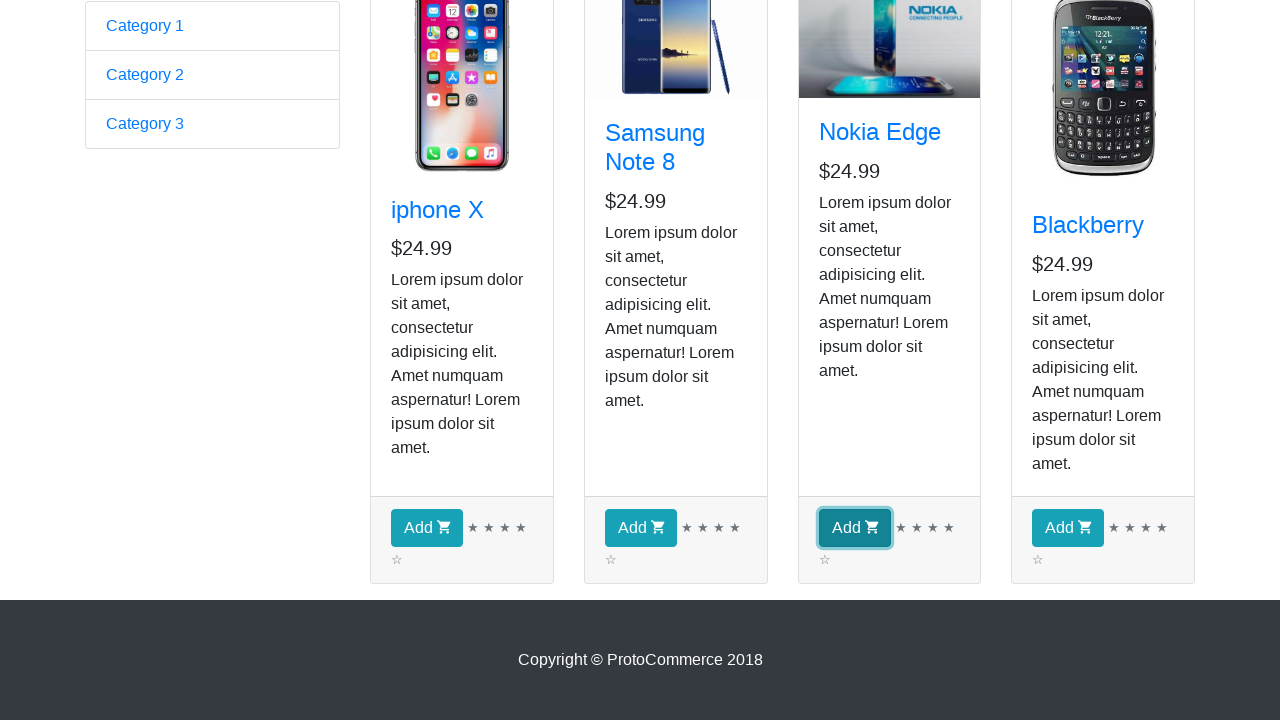